Tests a text box form by filling in full name, email, current address, and permanent address fields, then submitting the form

Starting URL: https://demoqa.com/text-box

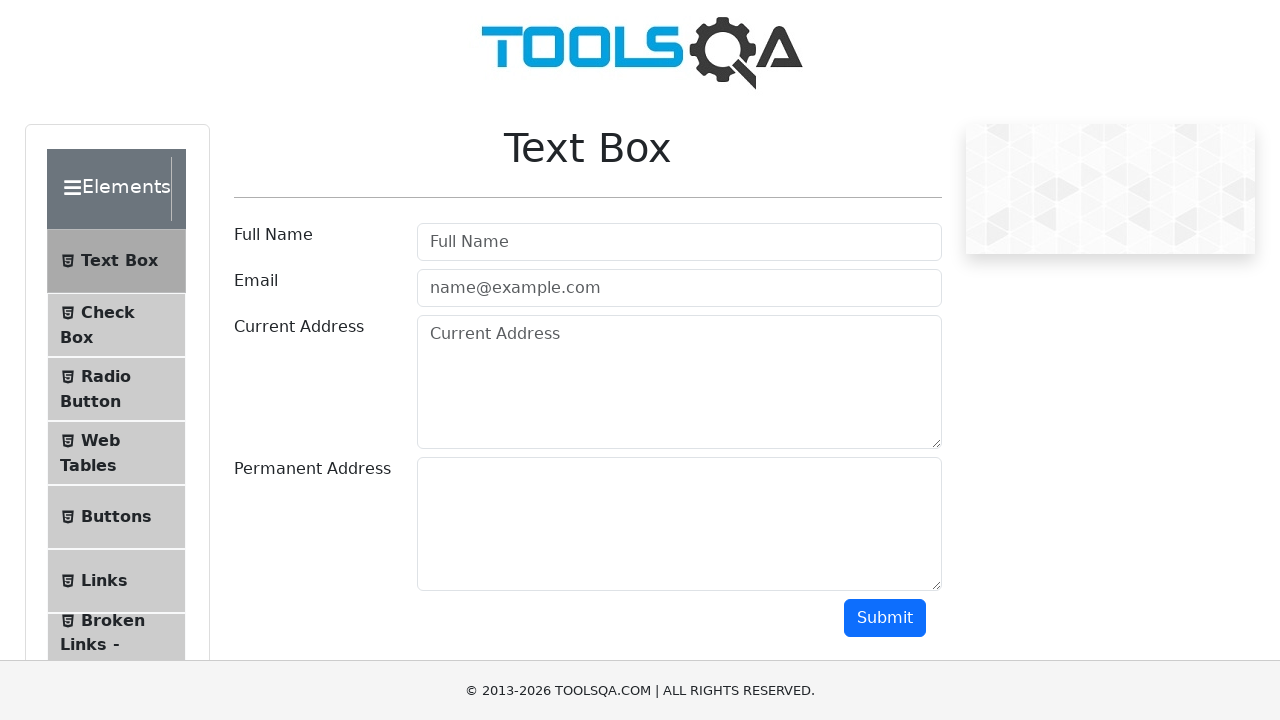

Filled full name field with 'John Doe' on #userName
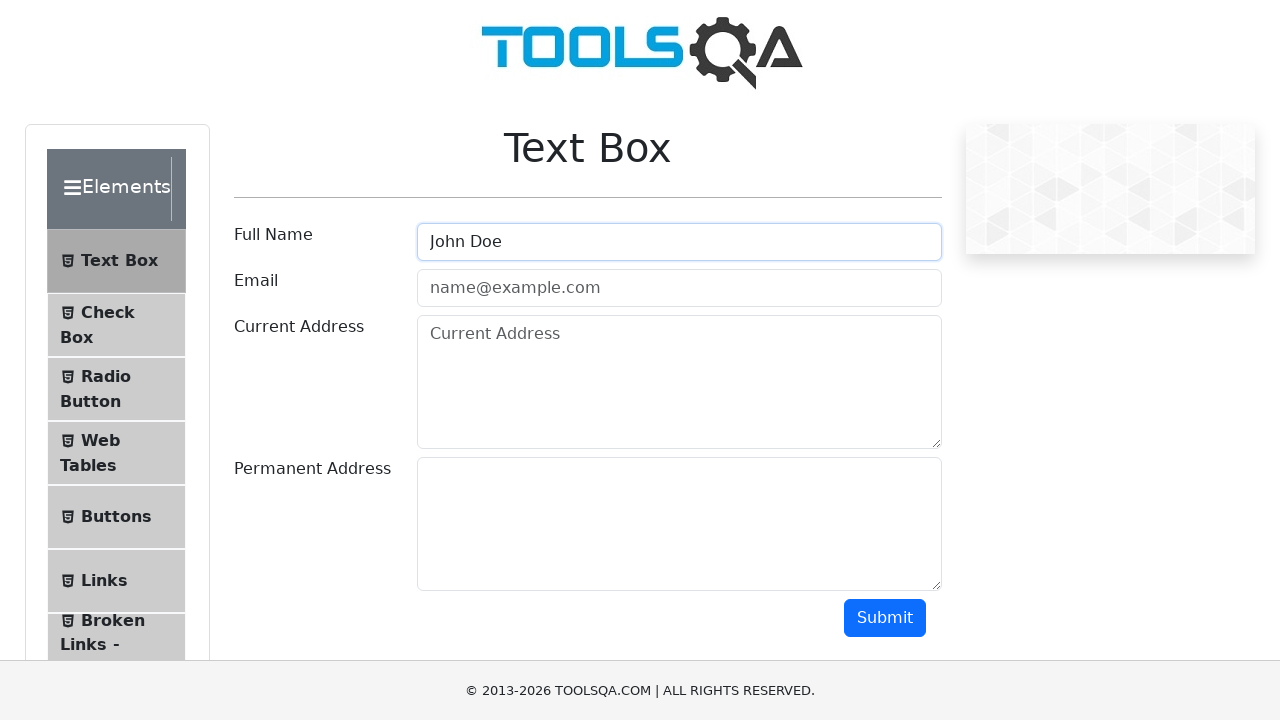

Filled email field with 'johndoe@example.com' on #userEmail
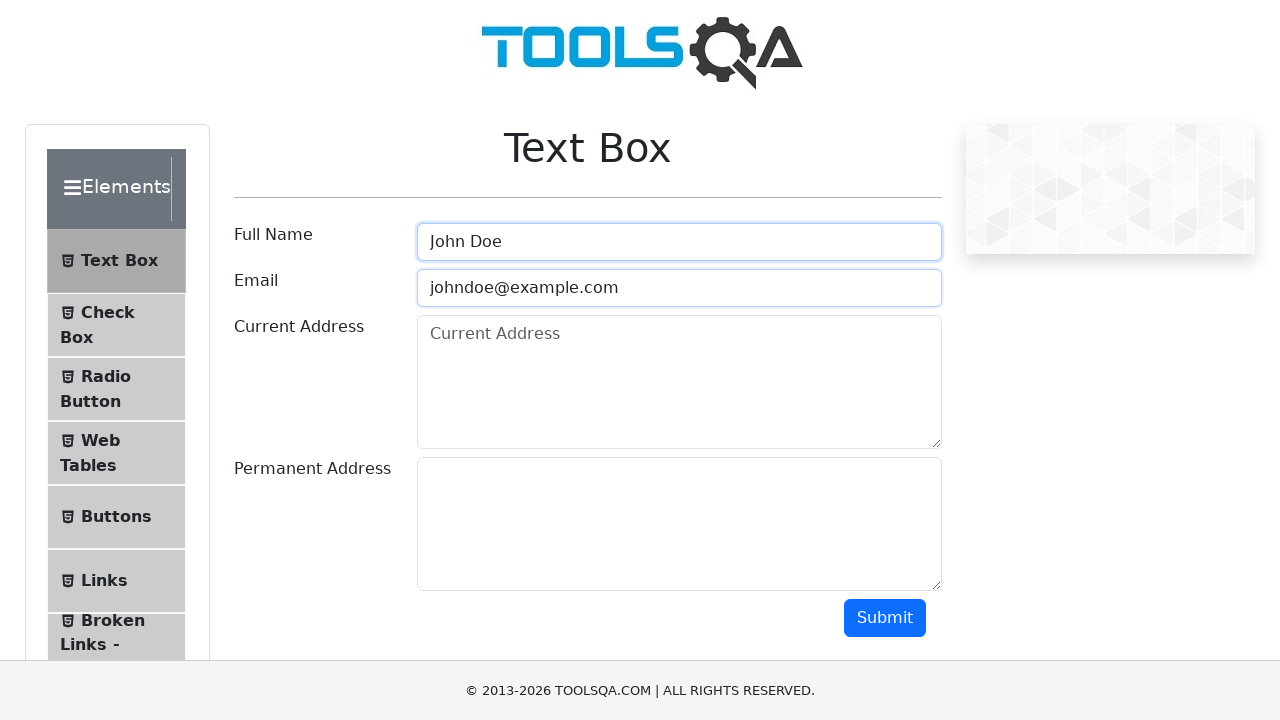

Filled current address field with '123 Main St, Anytown, USA' on #currentAddress
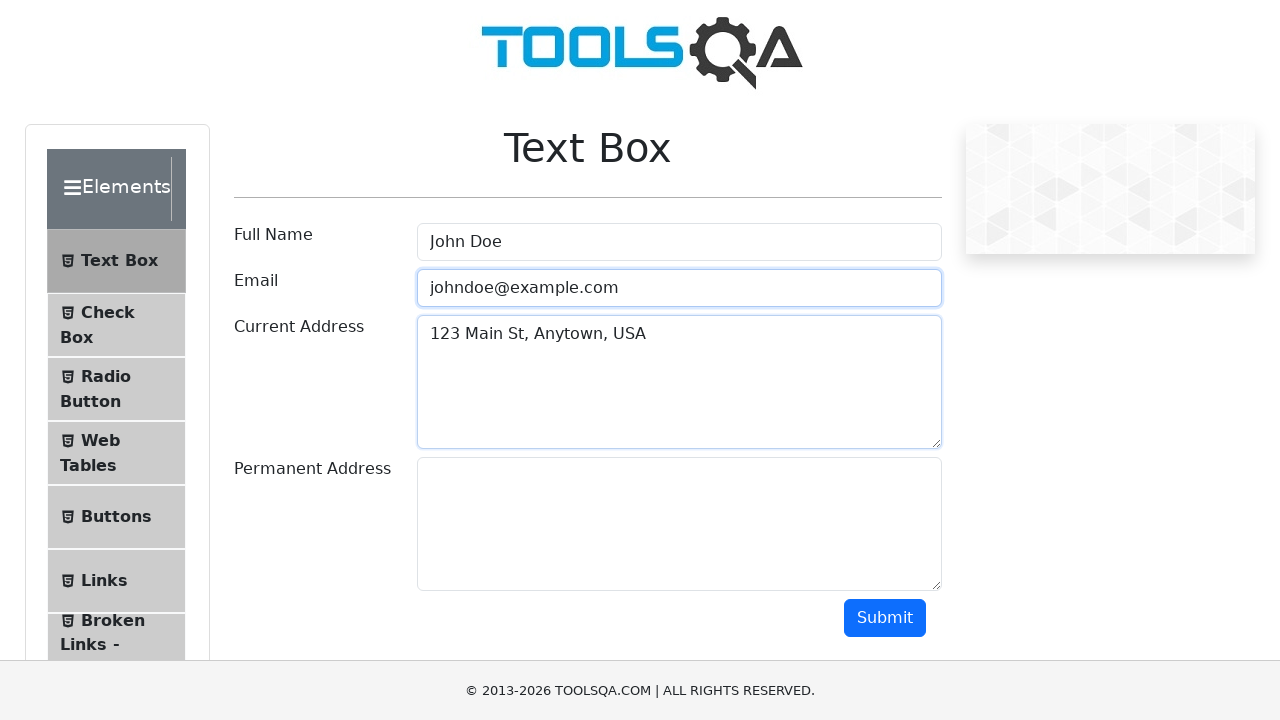

Filled permanent address field with '12 Main St, New York, USA' on #permanentAddress
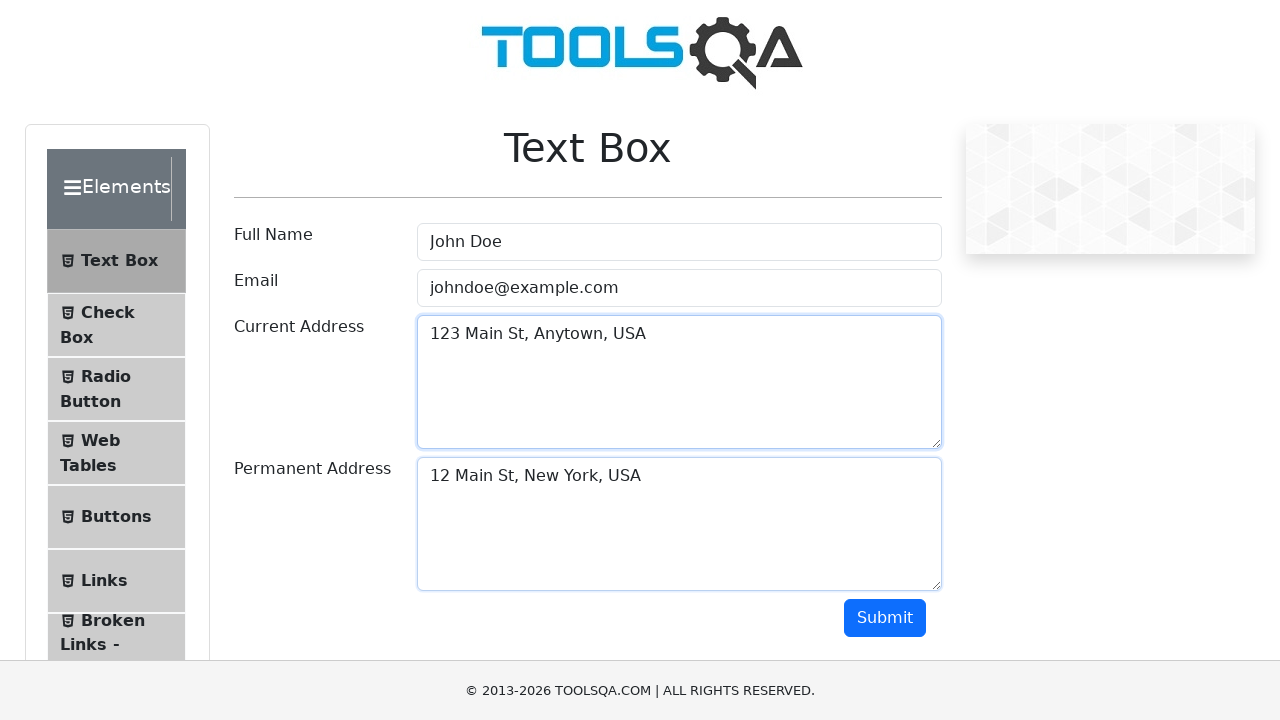

Clicked submit button to submit the form at (885, 618) on #submit
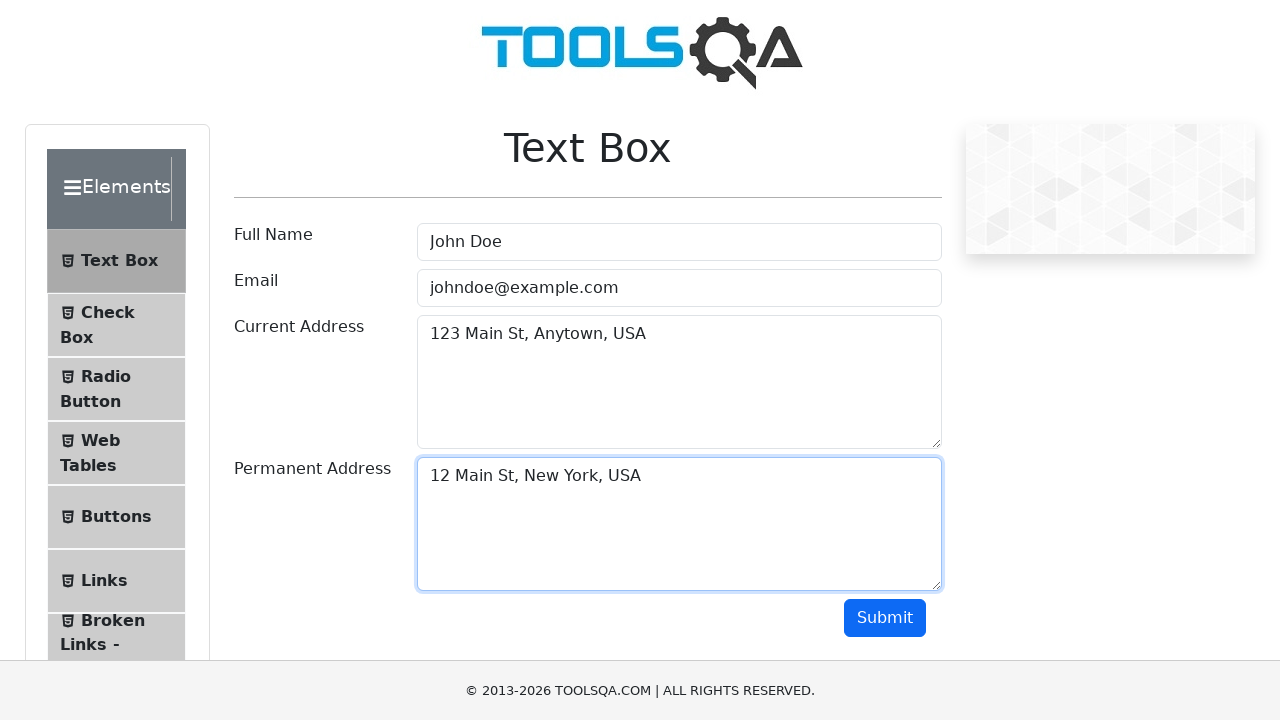

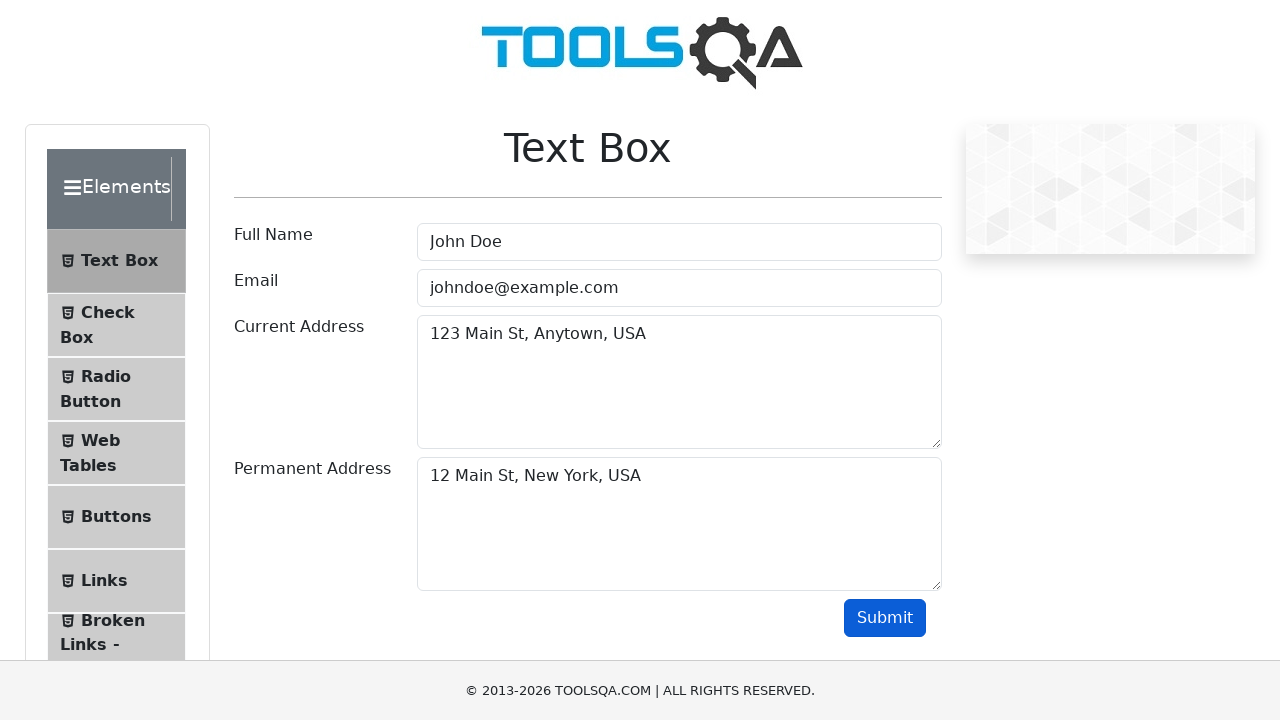